Tests slider manipulation by dragging slider handles to adjust a price range using drag and drop operations.

Starting URL: https://www.jqueryscript.net/demo/Price-Range-Slider-jQuery-UI/

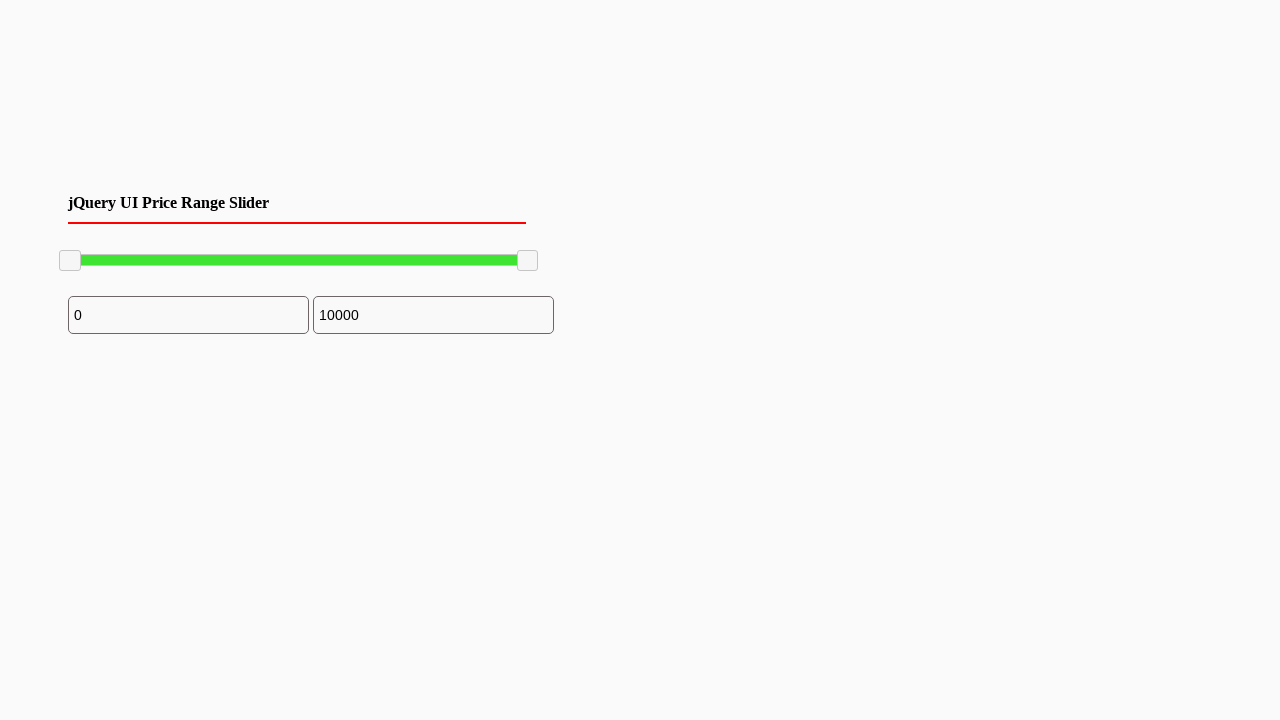

Waited for slider range element to load
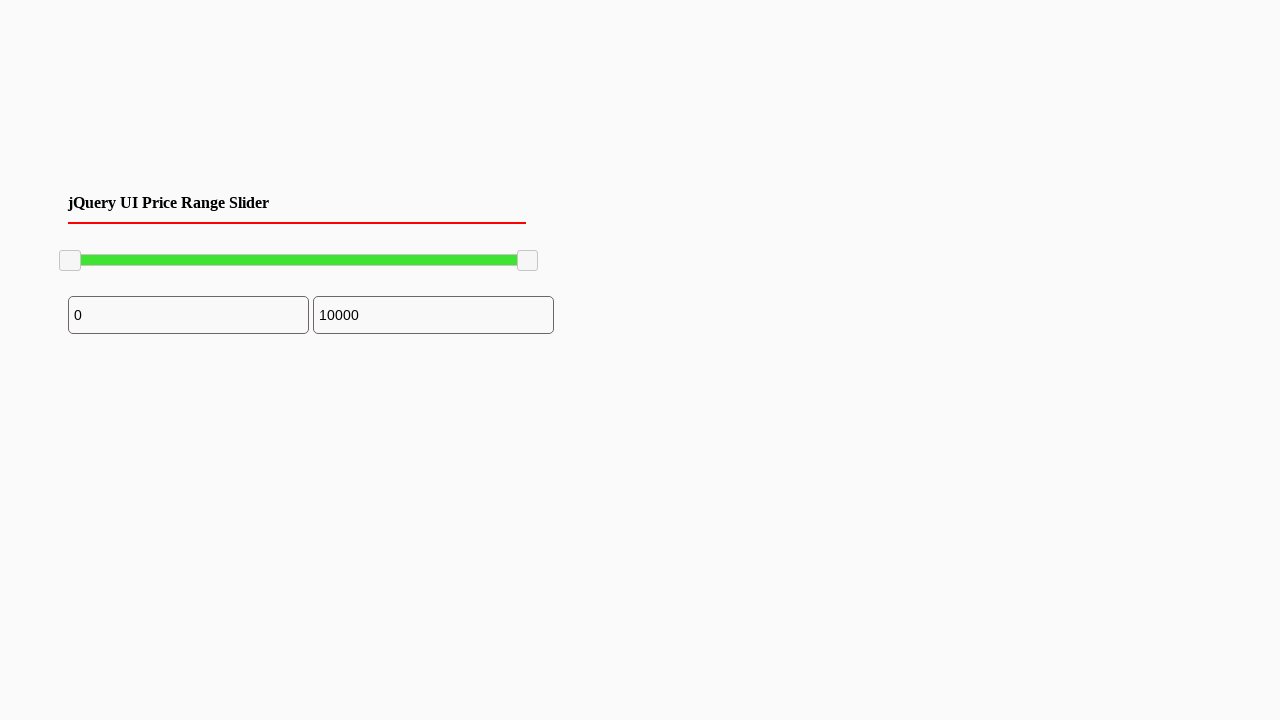

Located first slider handle (pointer a)
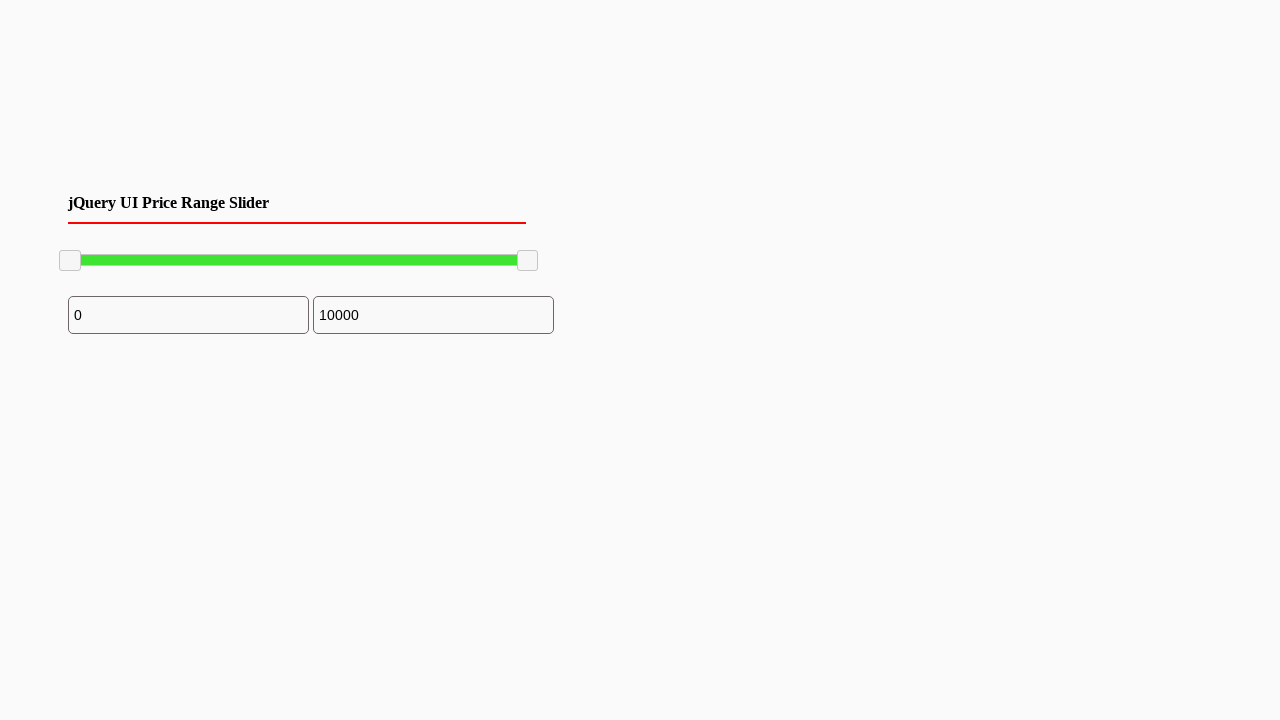

Retrieved bounding box for first slider handle
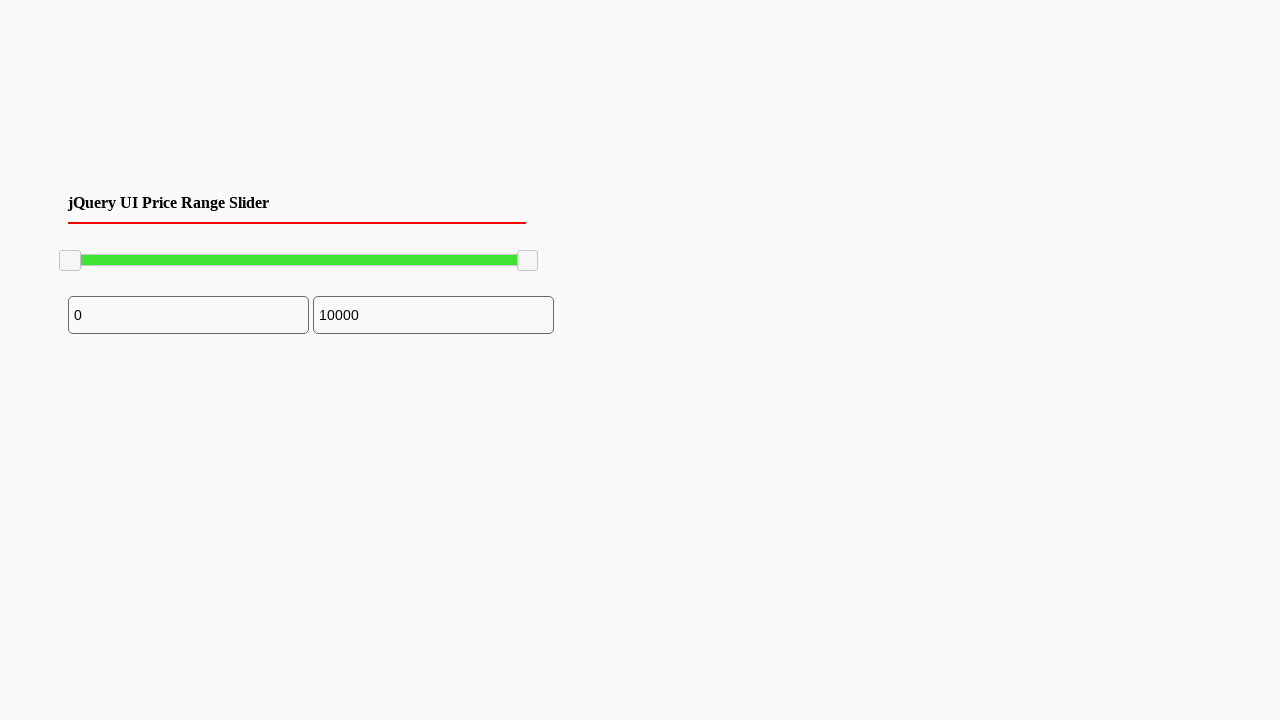

Moved mouse to center of first slider handle at (70, 261)
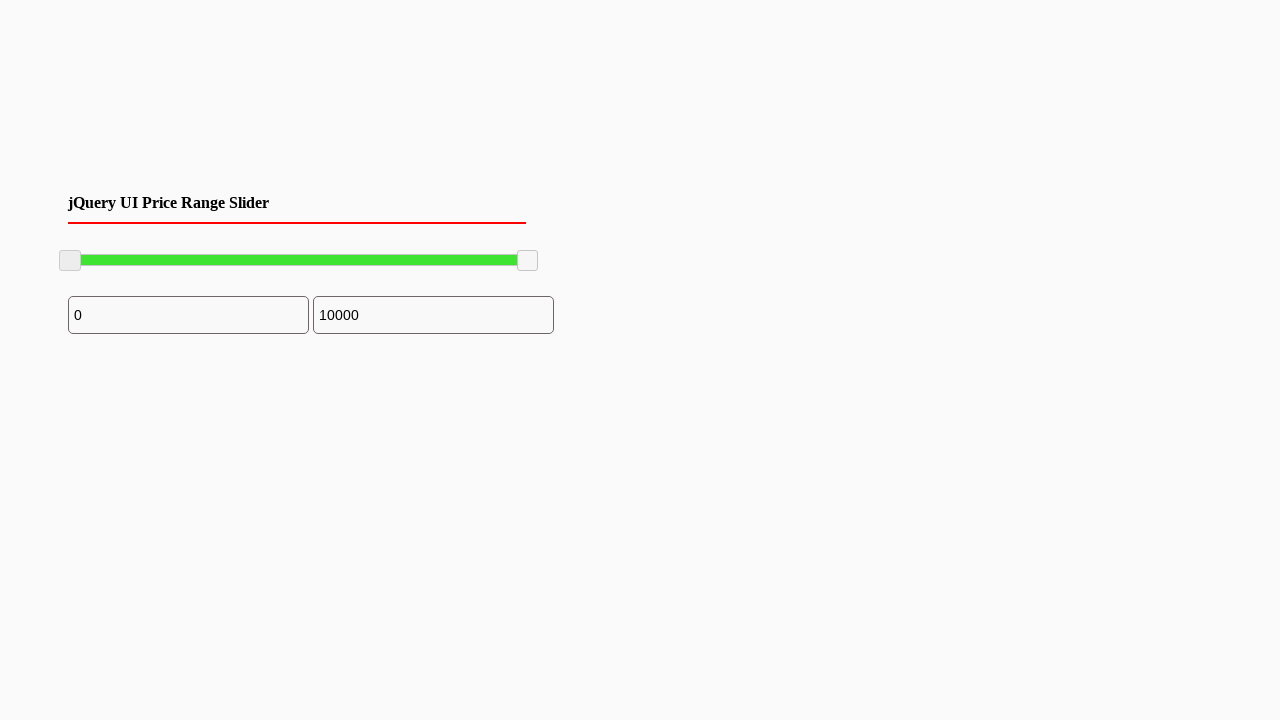

Pressed mouse button down on first slider handle at (70, 261)
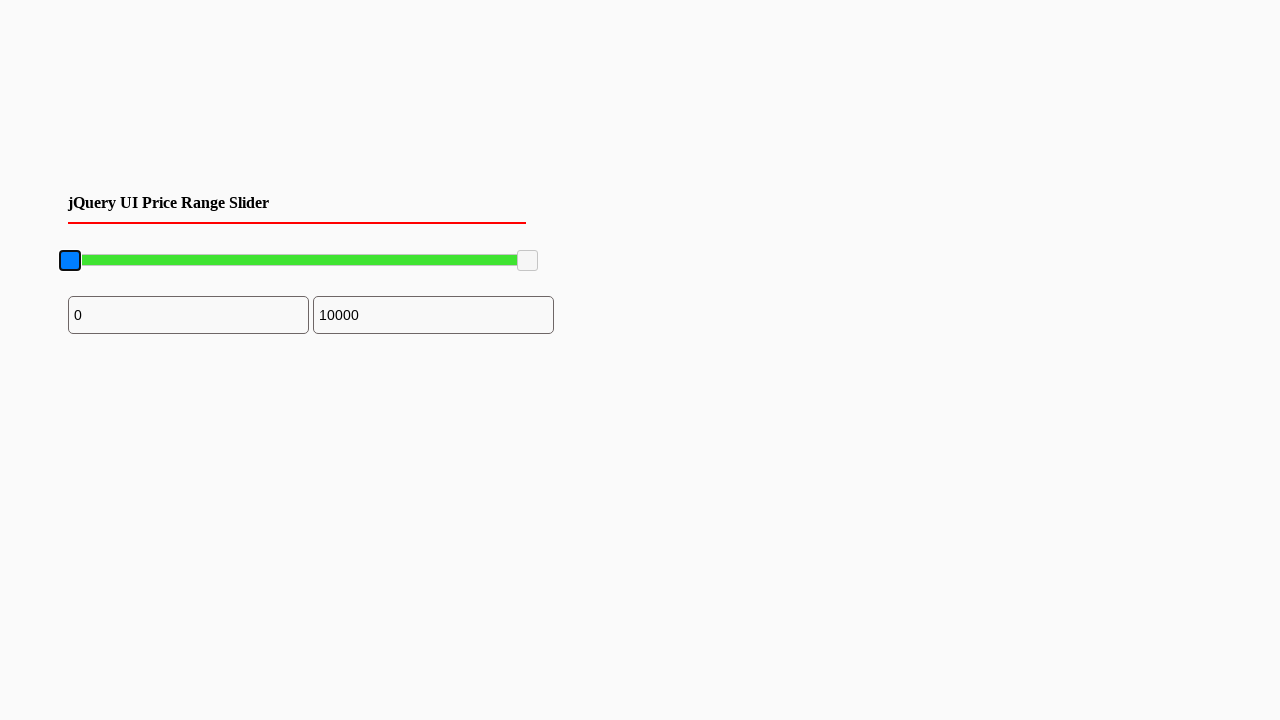

Dragged first slider handle 100 pixels to the right at (170, 261)
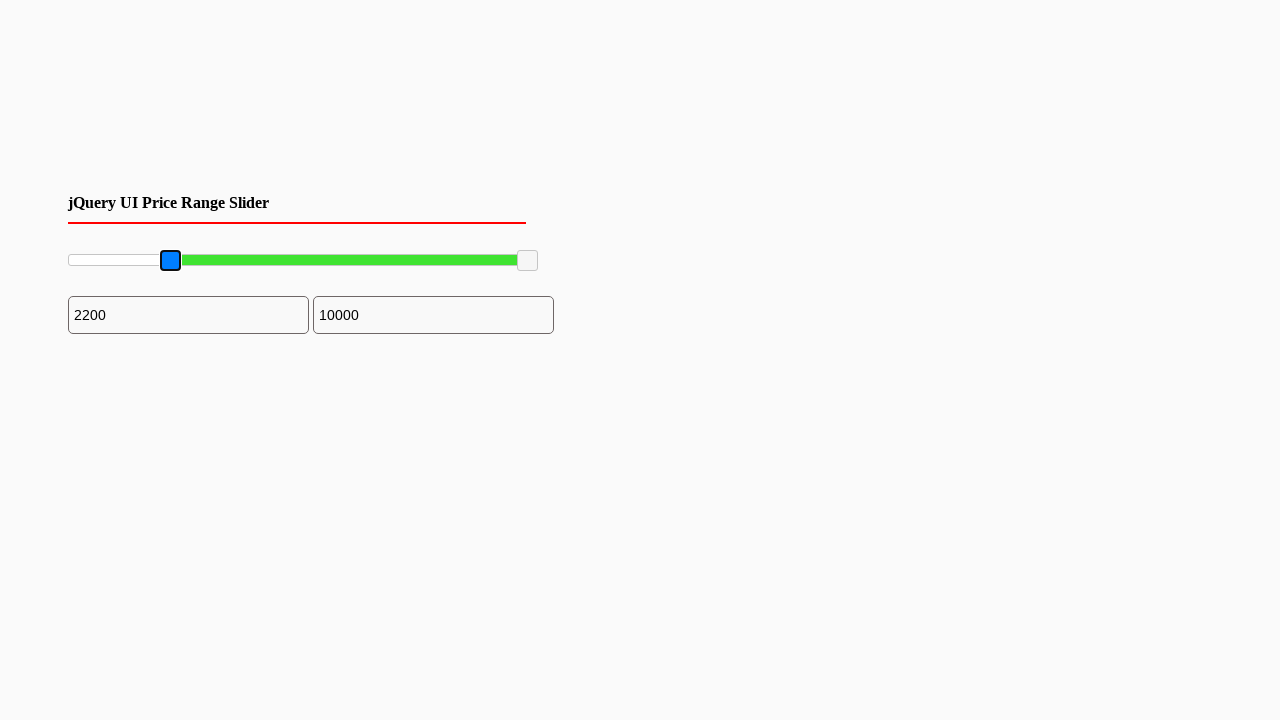

Released mouse button to complete first slider drag at (170, 261)
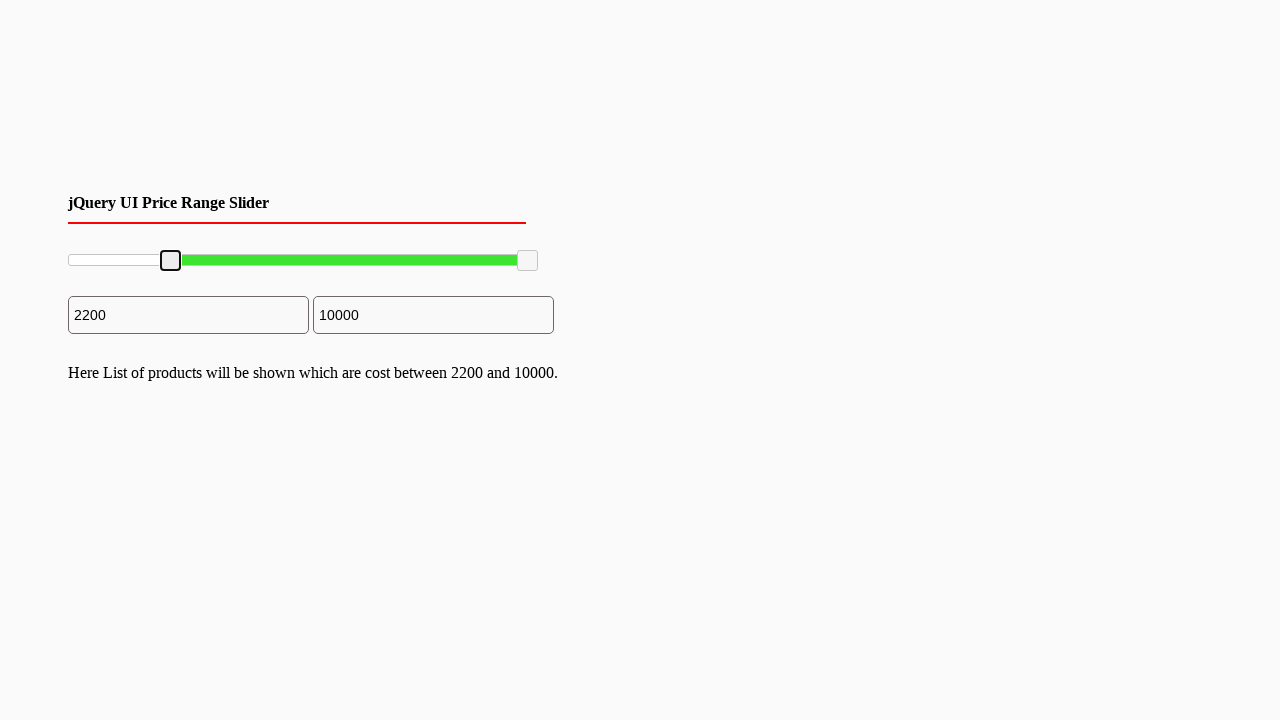

Located second slider handle (pointer b)
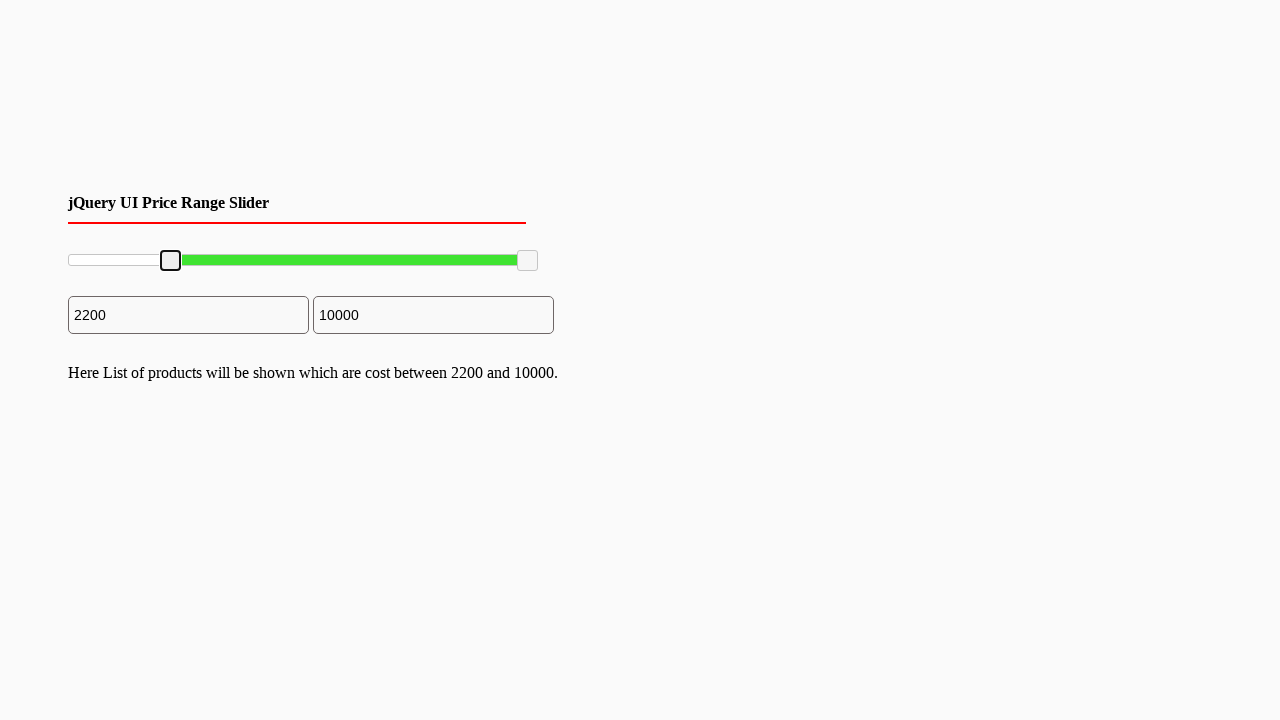

Retrieved bounding box for second slider handle
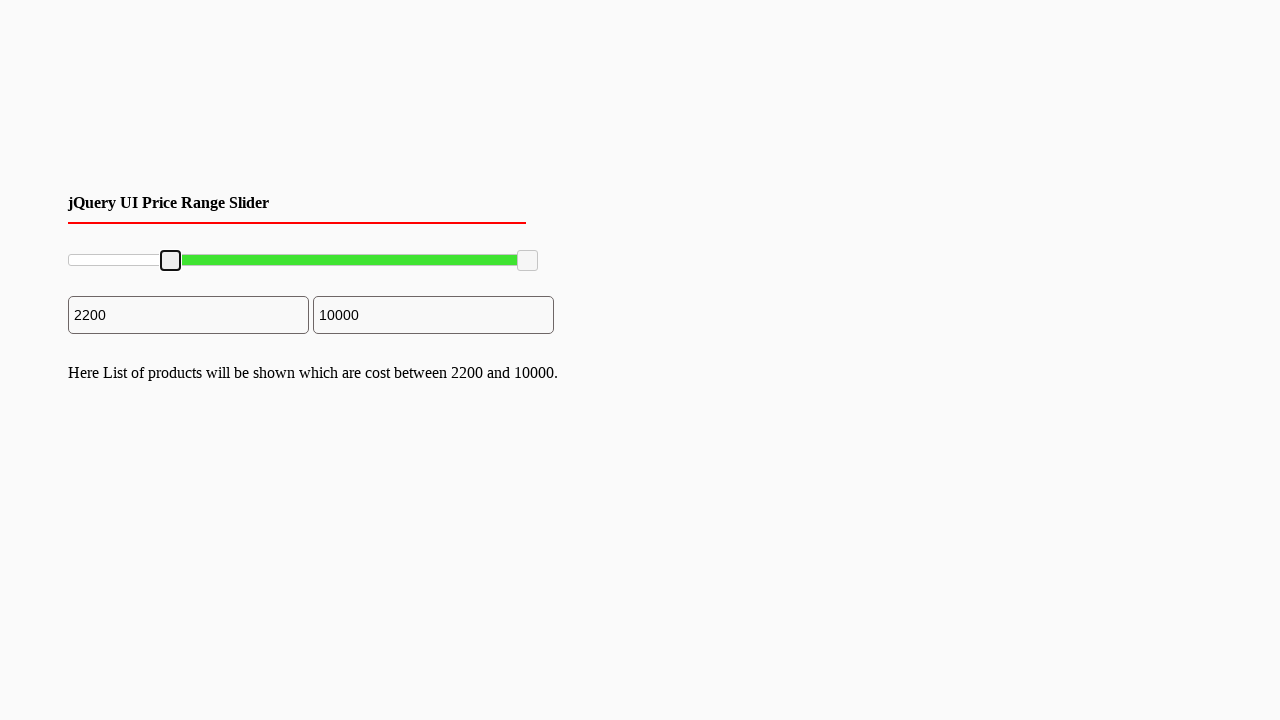

Moved mouse to center of second slider handle at (528, 261)
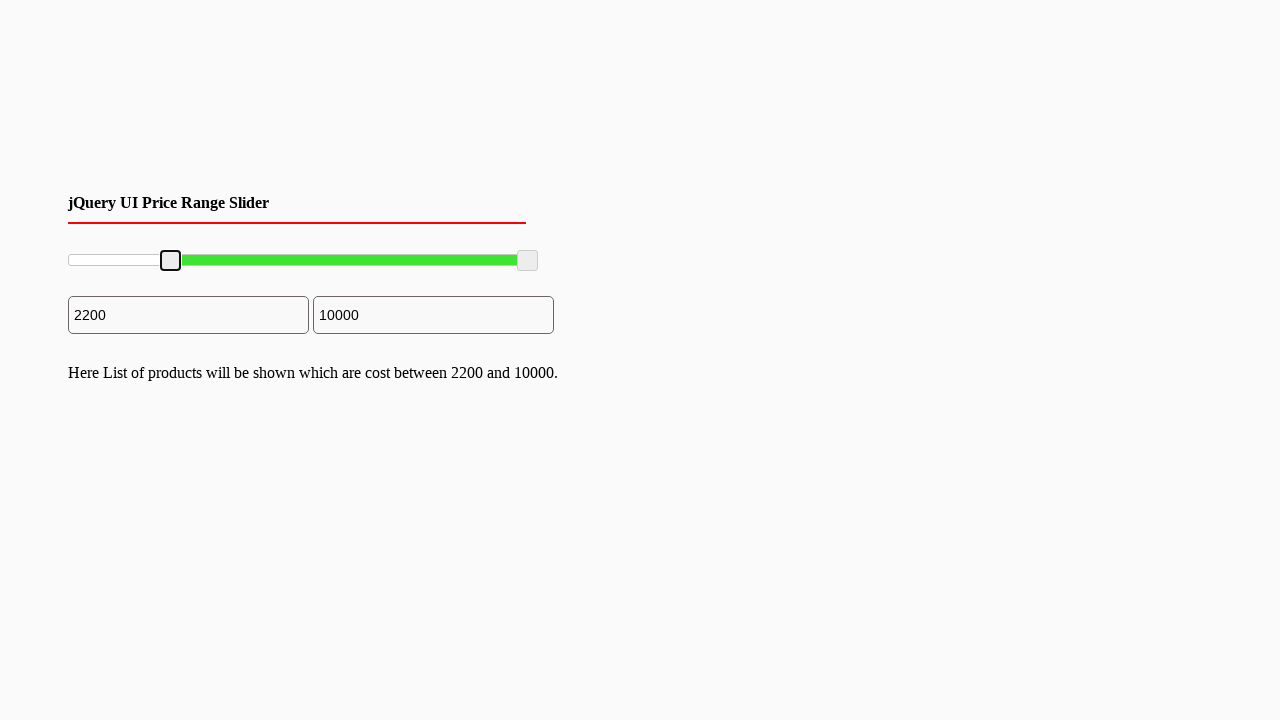

Pressed mouse button down on second slider handle at (528, 261)
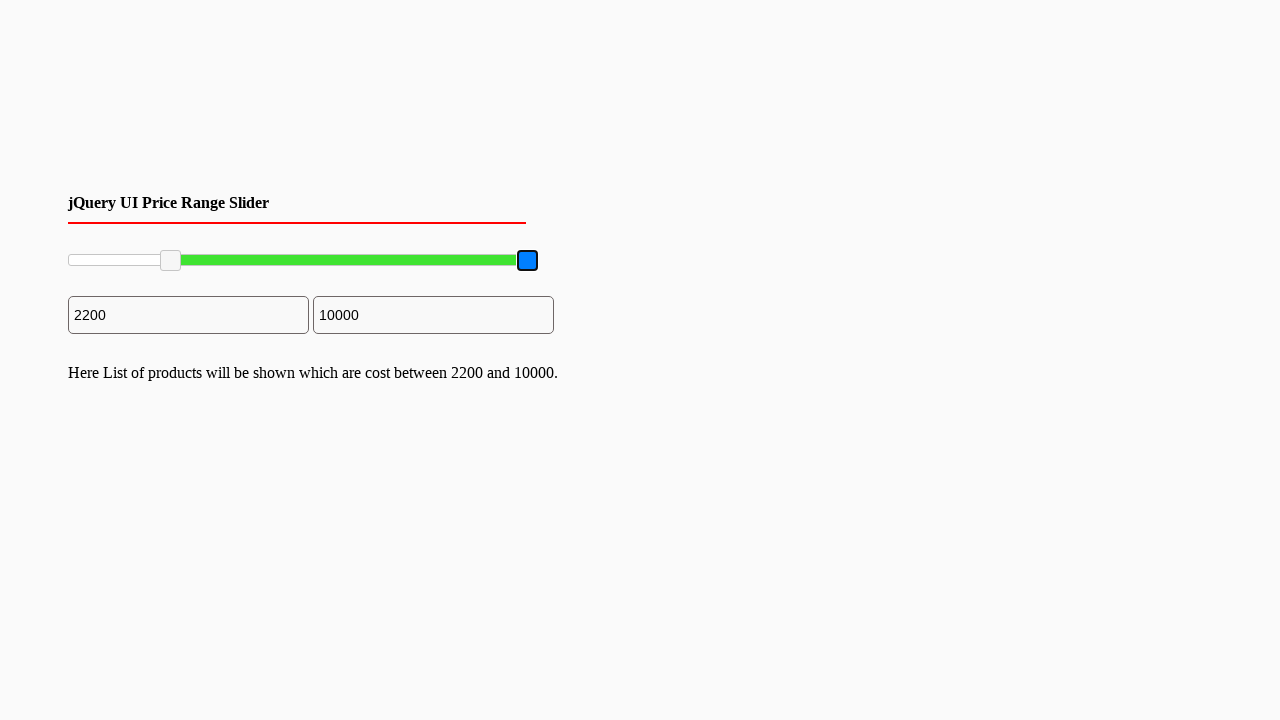

Dragged second slider handle 100 pixels to the left at (428, 261)
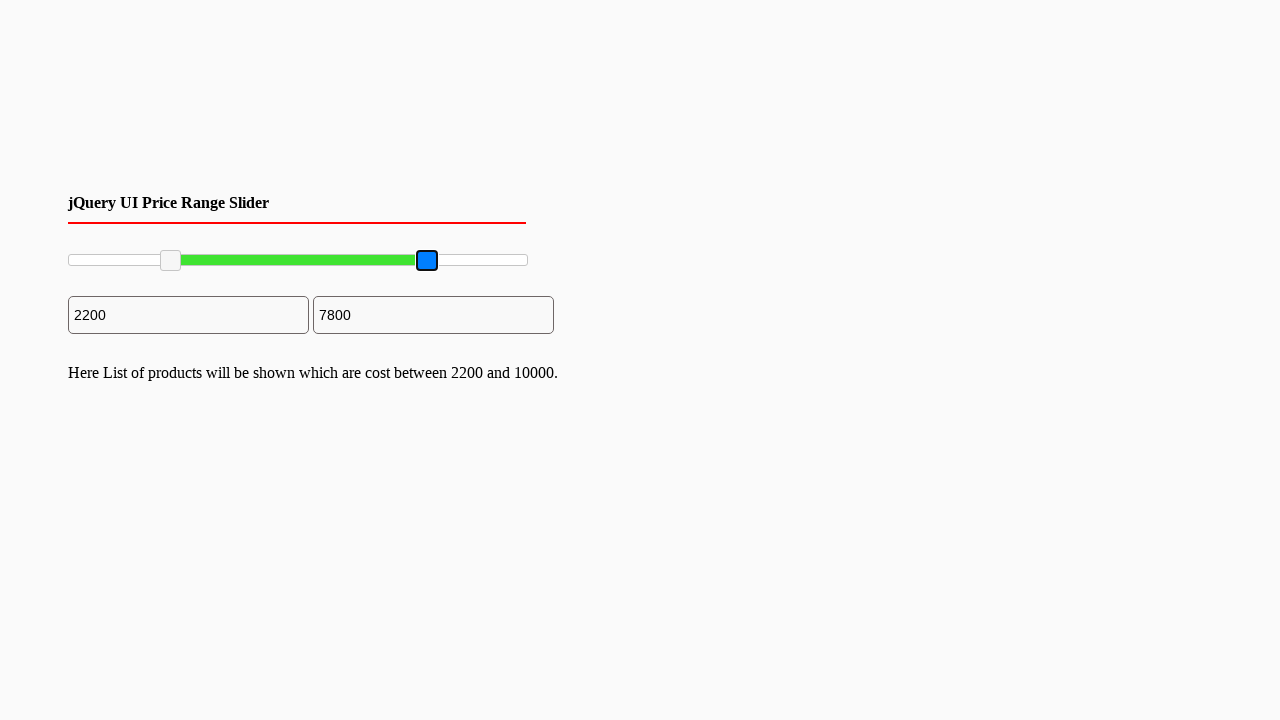

Released mouse button to complete second slider drag at (428, 261)
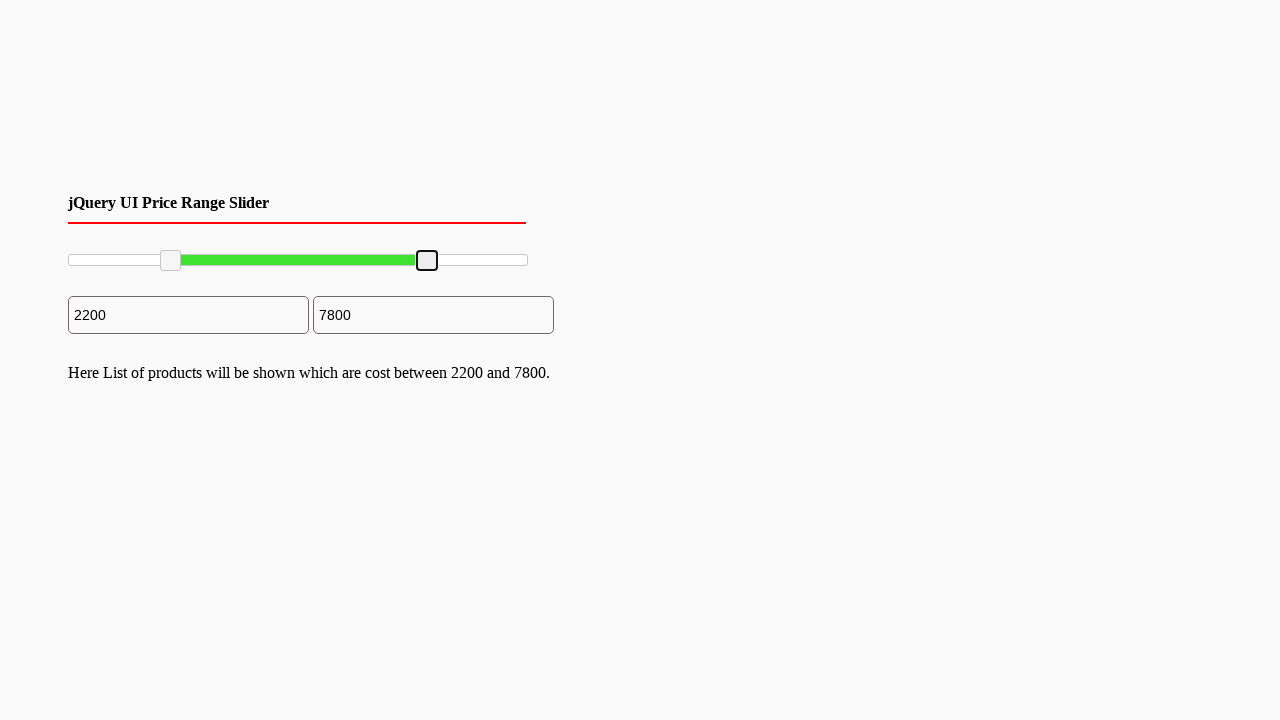

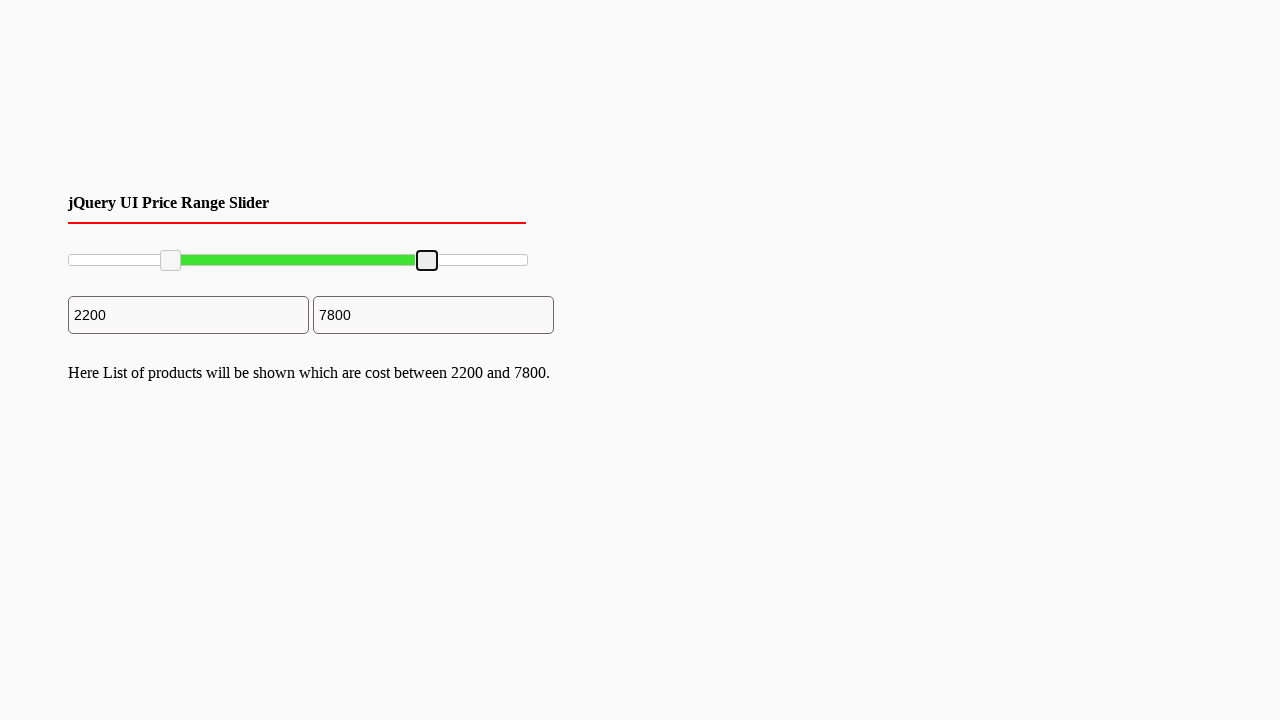